Fills out a text box form with full name, email, current address and permanent address fields

Starting URL: https://demoqa.com/text-box

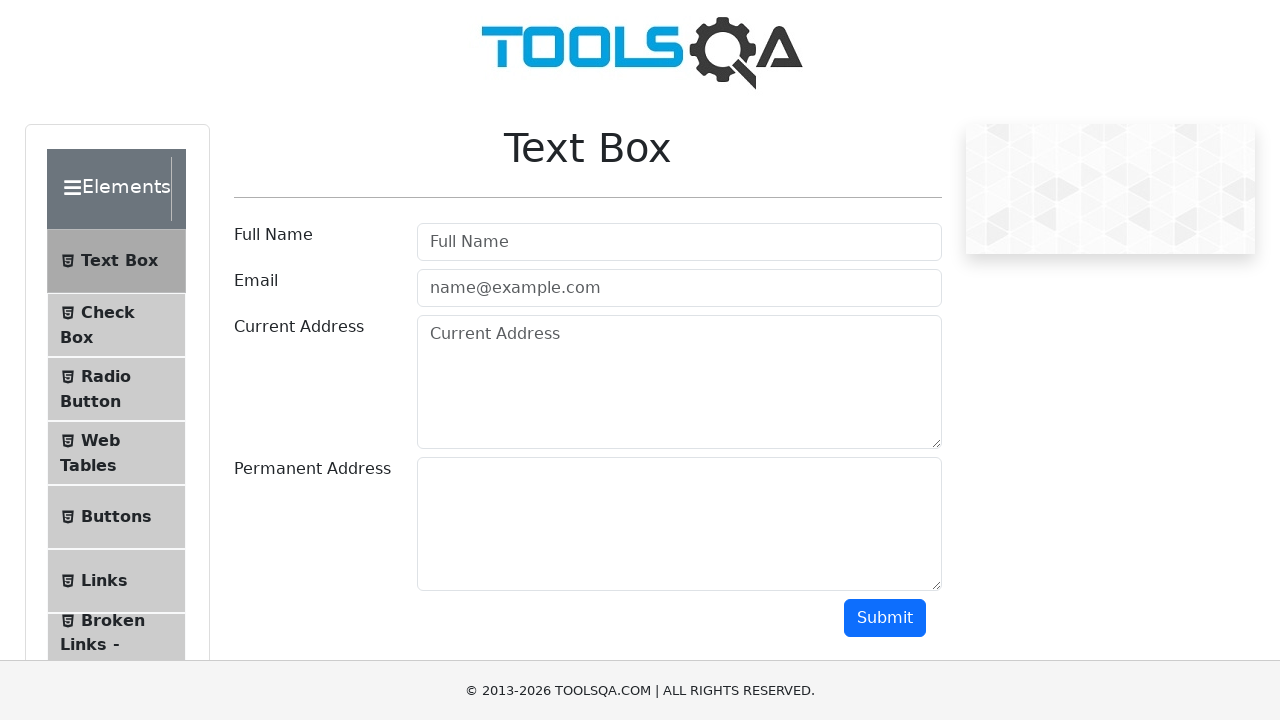

Filled Full Name field with 'John Anderson' on input#userName
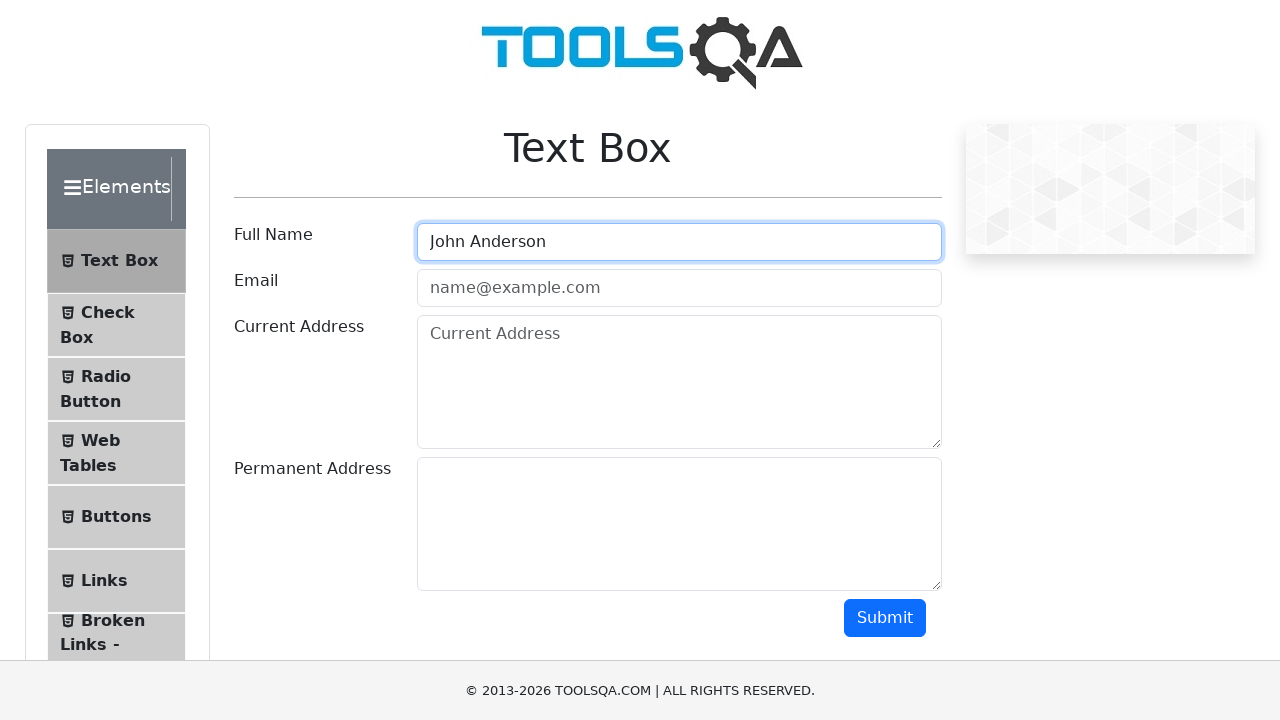

Filled Email field with 'john.anderson@example.com' on input#userEmail
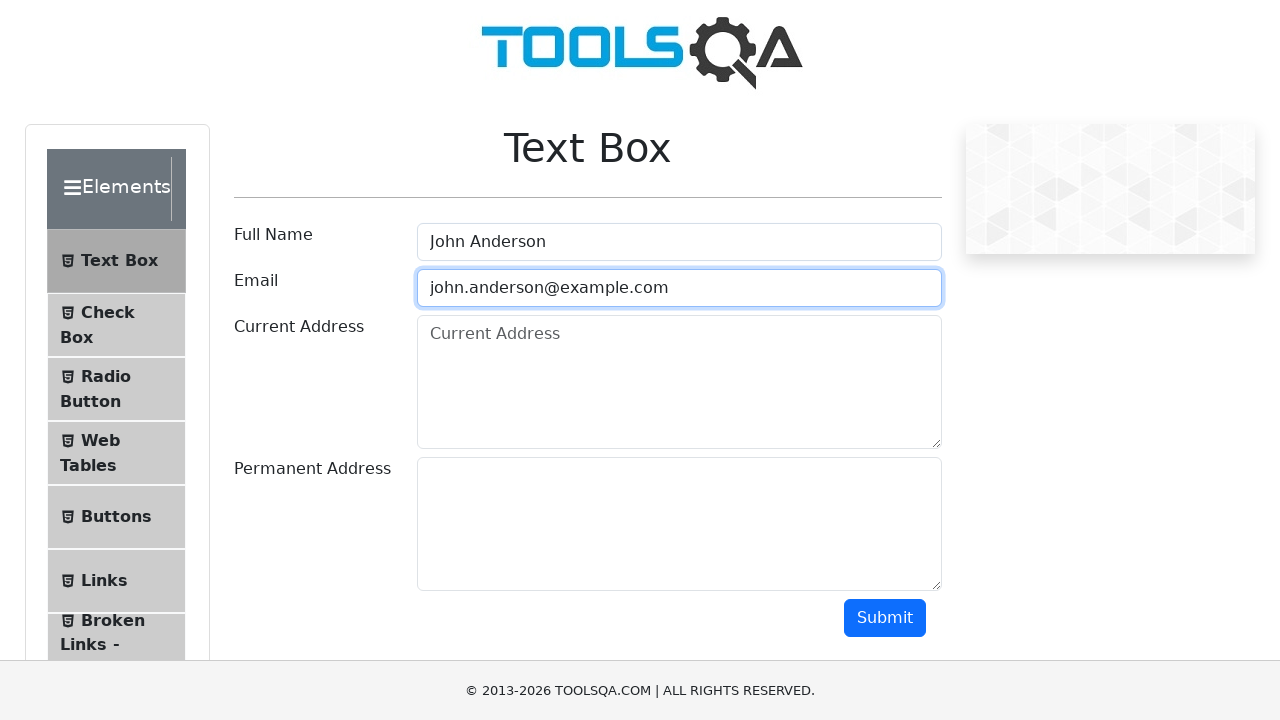

Filled Current Address field with Chicago address on textarea#currentAddress
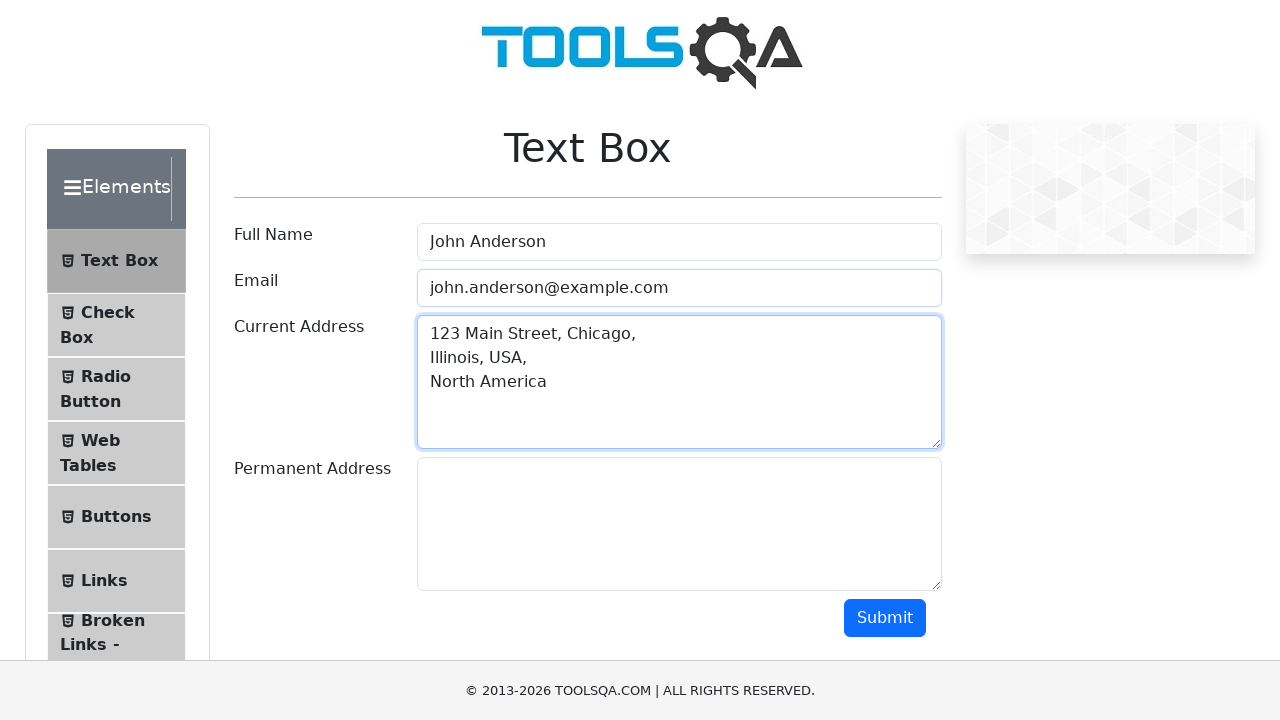

Filled Permanent Address field with Boston address on textarea#permanentAddress
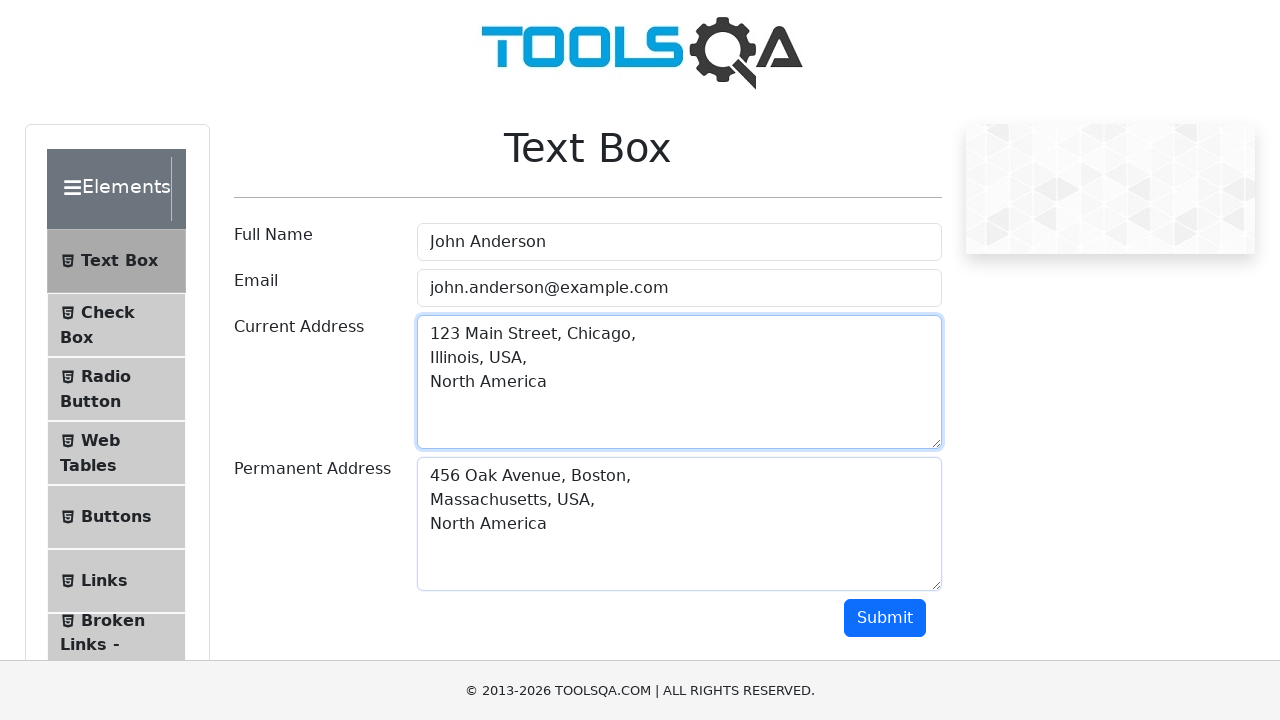

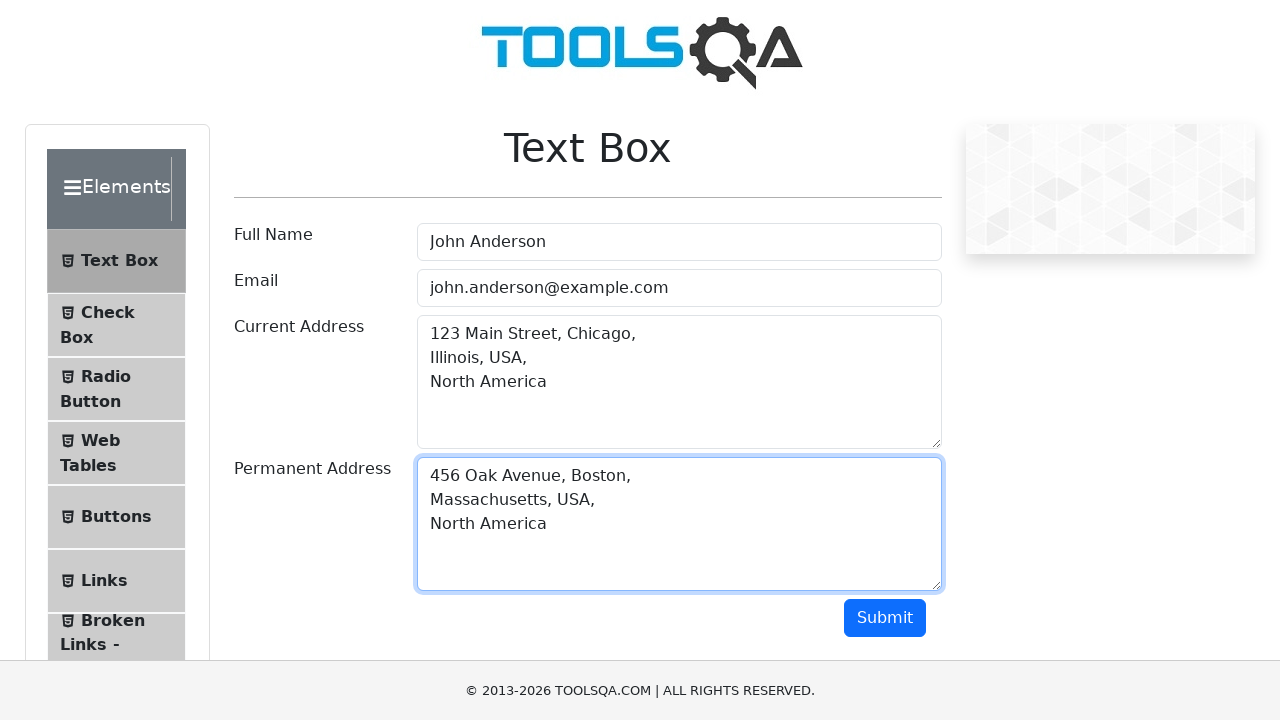